Tests the search functionality by navigating to the search page, entering a programming language name, and verifying that search results contain the expected language

Starting URL: https://www.99-bottles-of-beer.net/

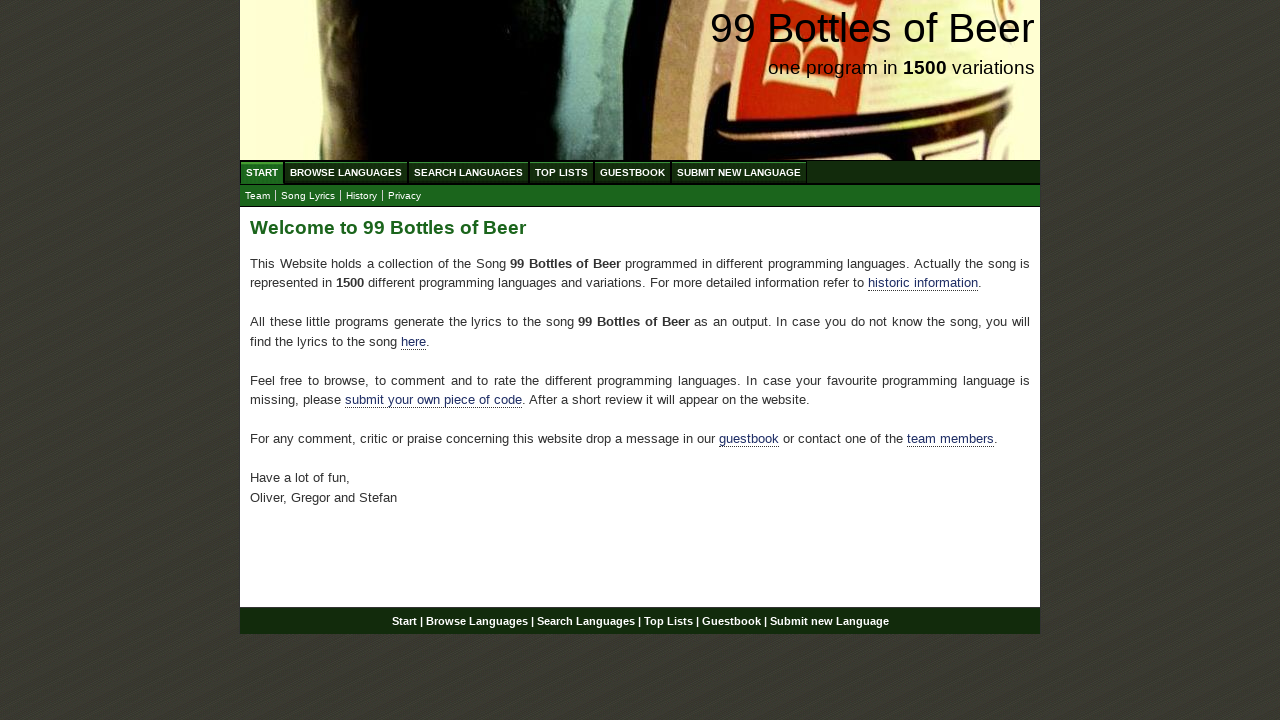

Clicked on Search Languages menu item at (468, 172) on xpath=//ul[@id='menu']/li/a[@href='/search.html']
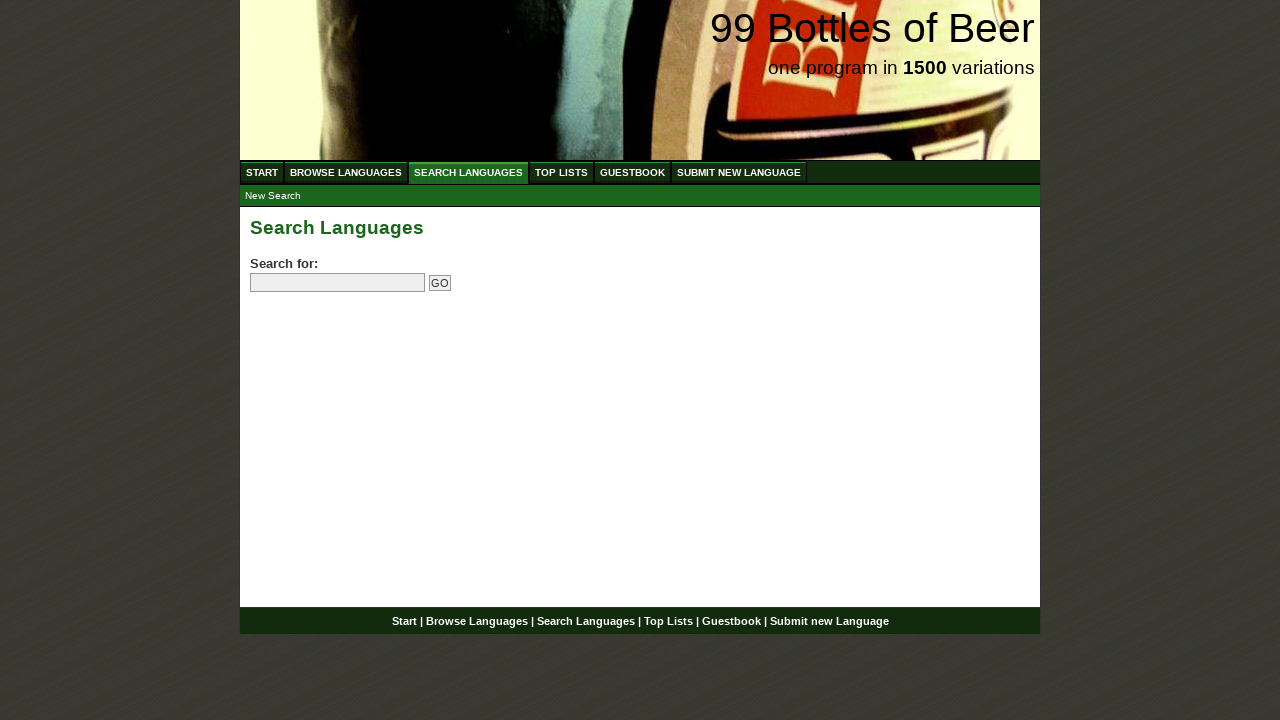

Clicked on the search field at (338, 283) on input[name='search']
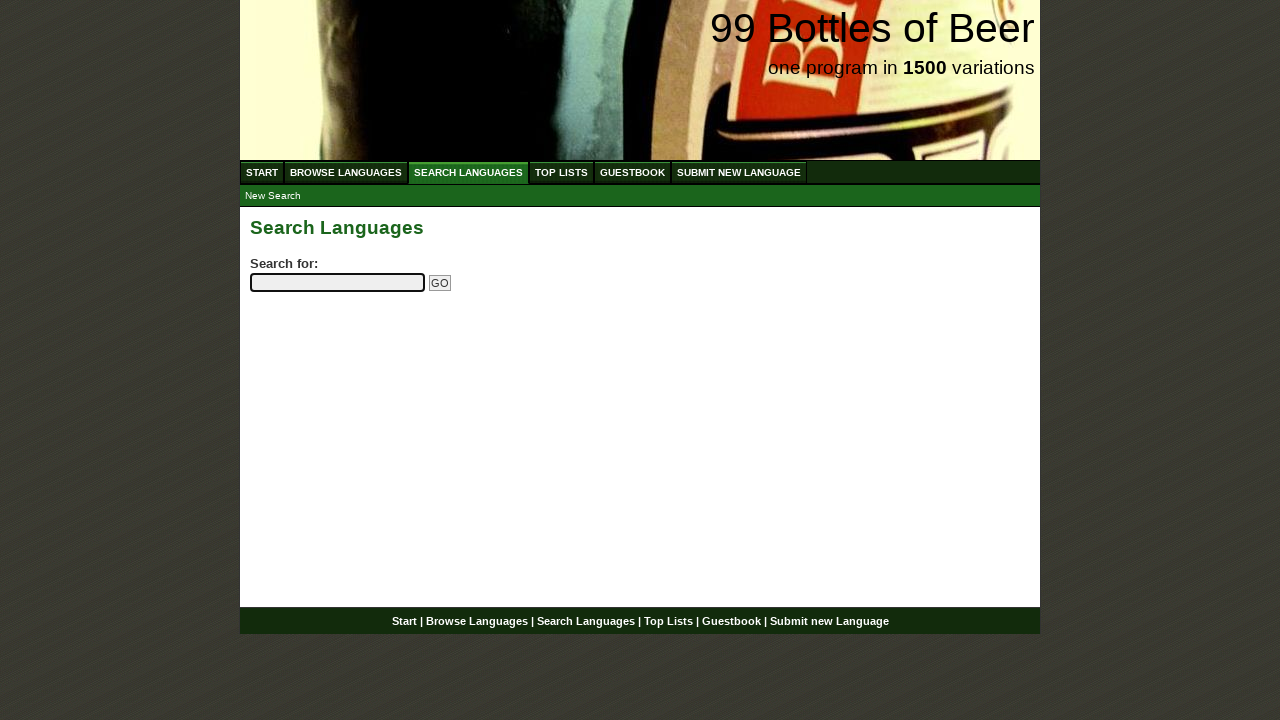

Filled search field with 'python' on input[name='search']
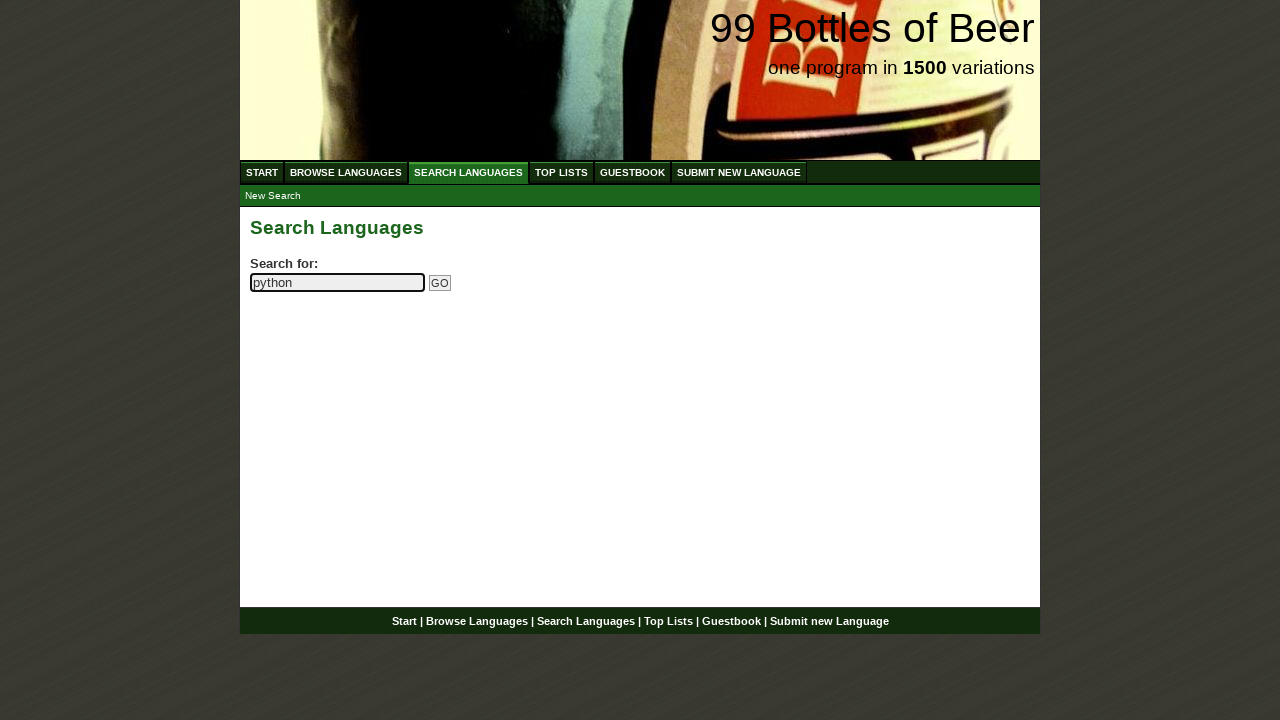

Clicked the submit button to search for language at (440, 283) on input[name='submitsearch']
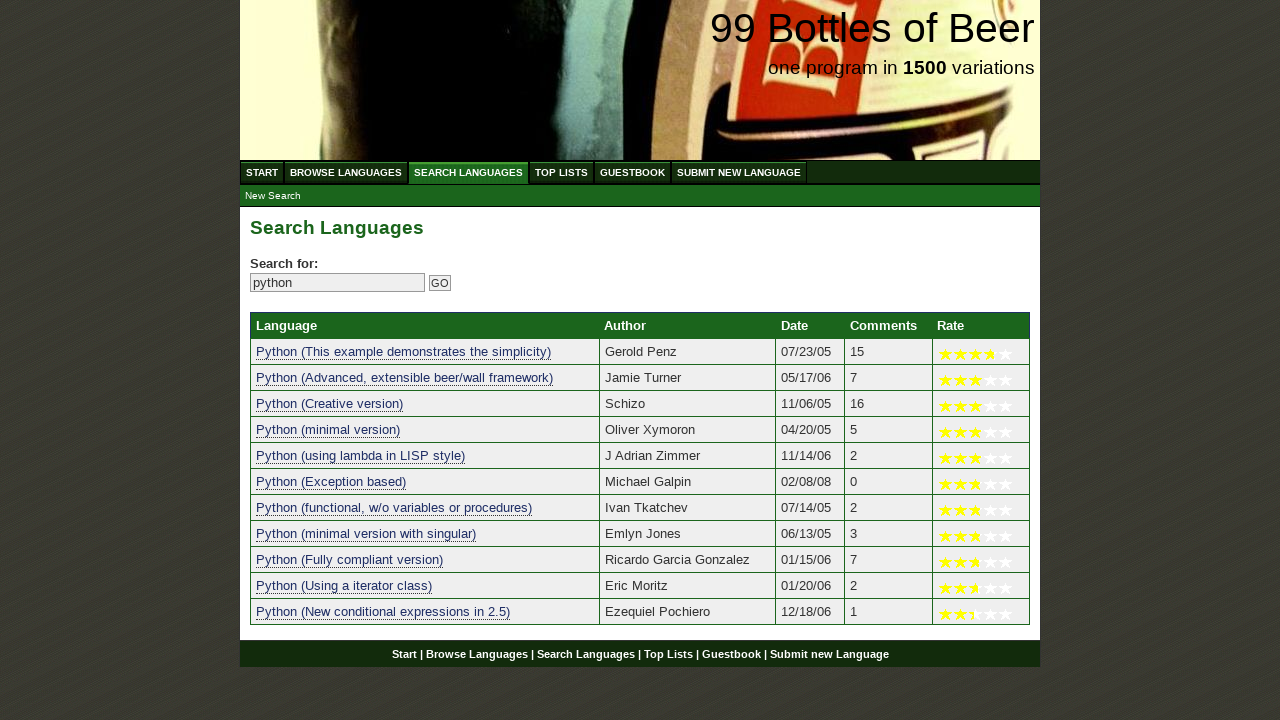

Search results loaded successfully
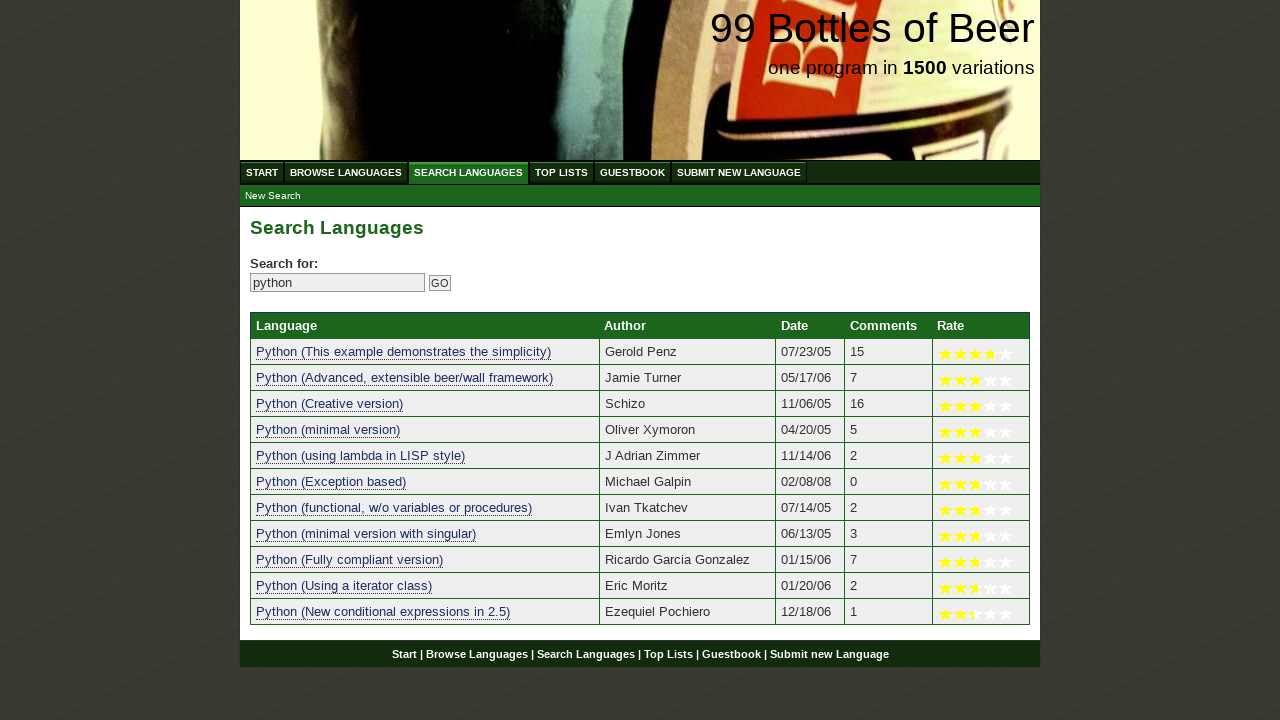

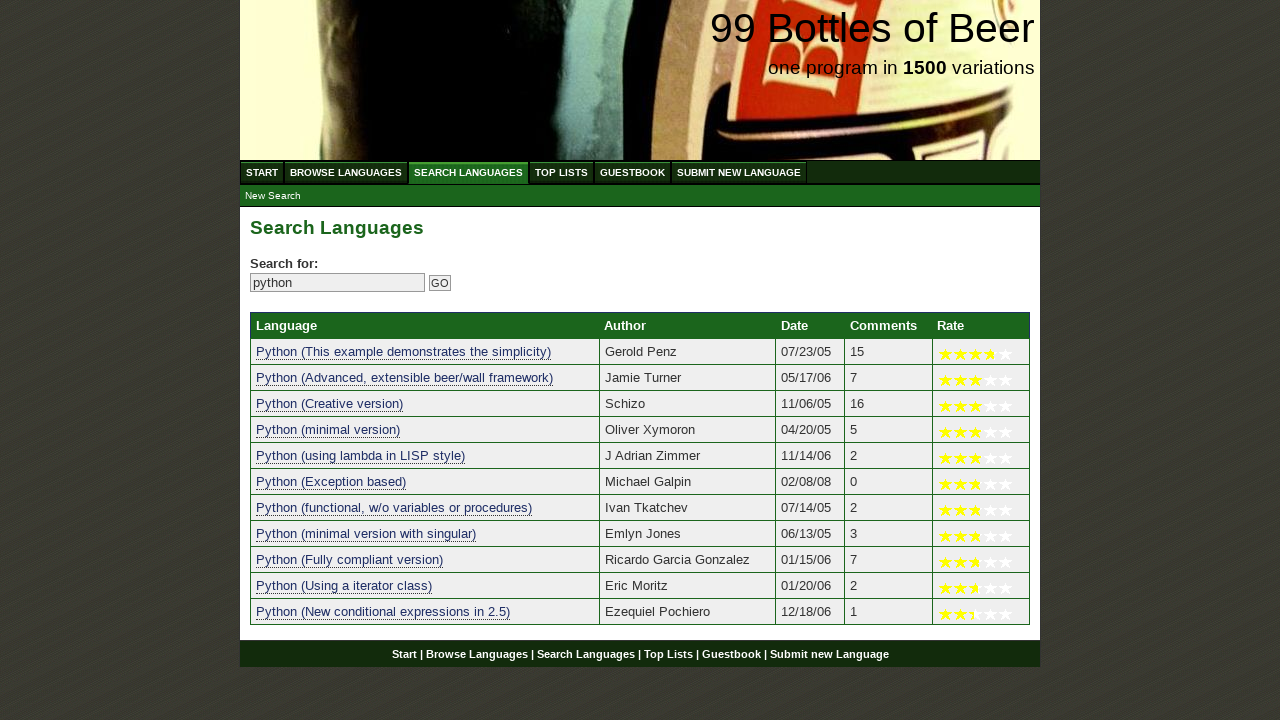